Tests autocomplete dropdown functionality by typing partial text and selecting an option using keyboard navigation

Starting URL: https://www.rahulshettyacademy.com/AutomationPractice/

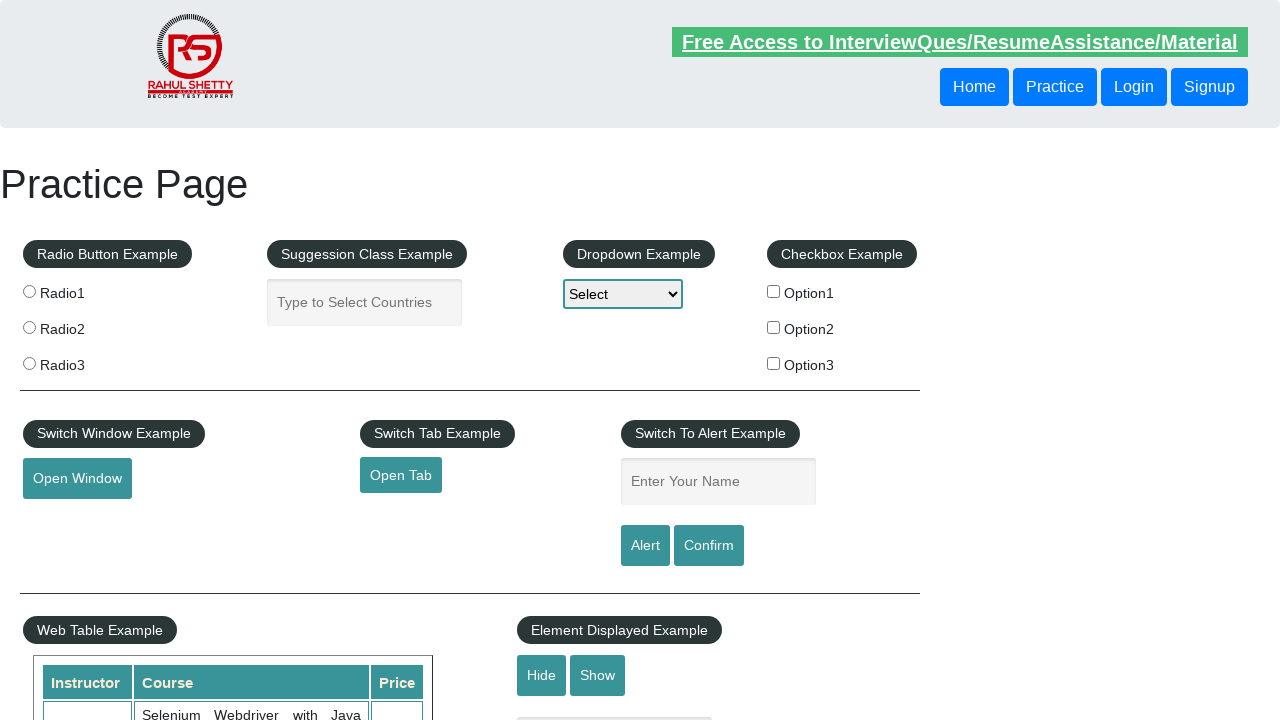

Filled autocomplete field with 'Can' on #autocomplete
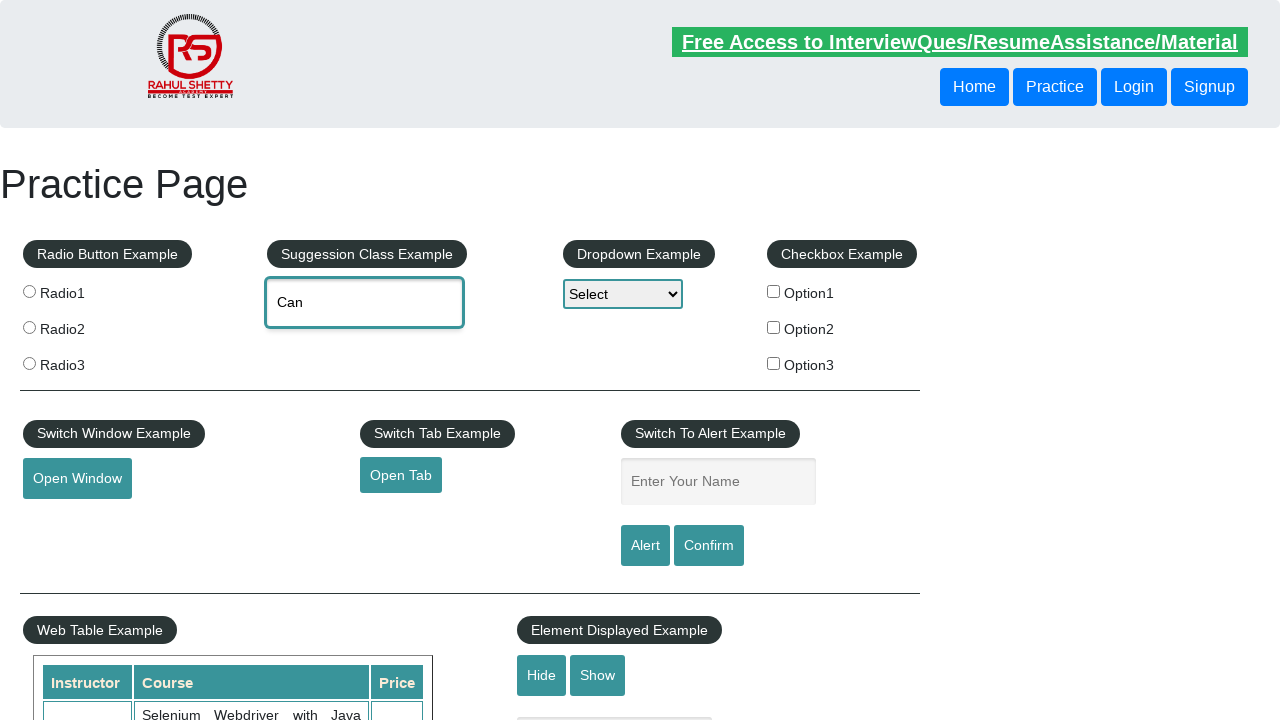

Waited 3 seconds for autocomplete suggestions to appear
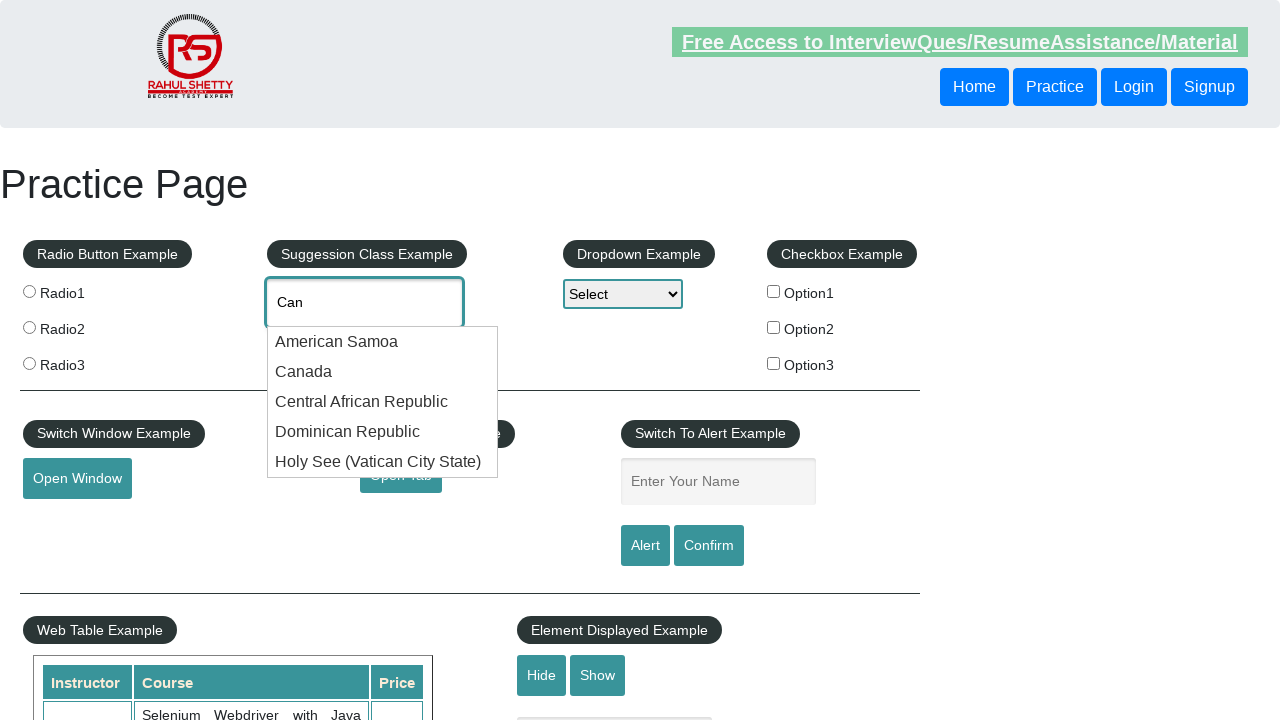

Pressed ArrowDown key once to navigate dropdown on #autocomplete
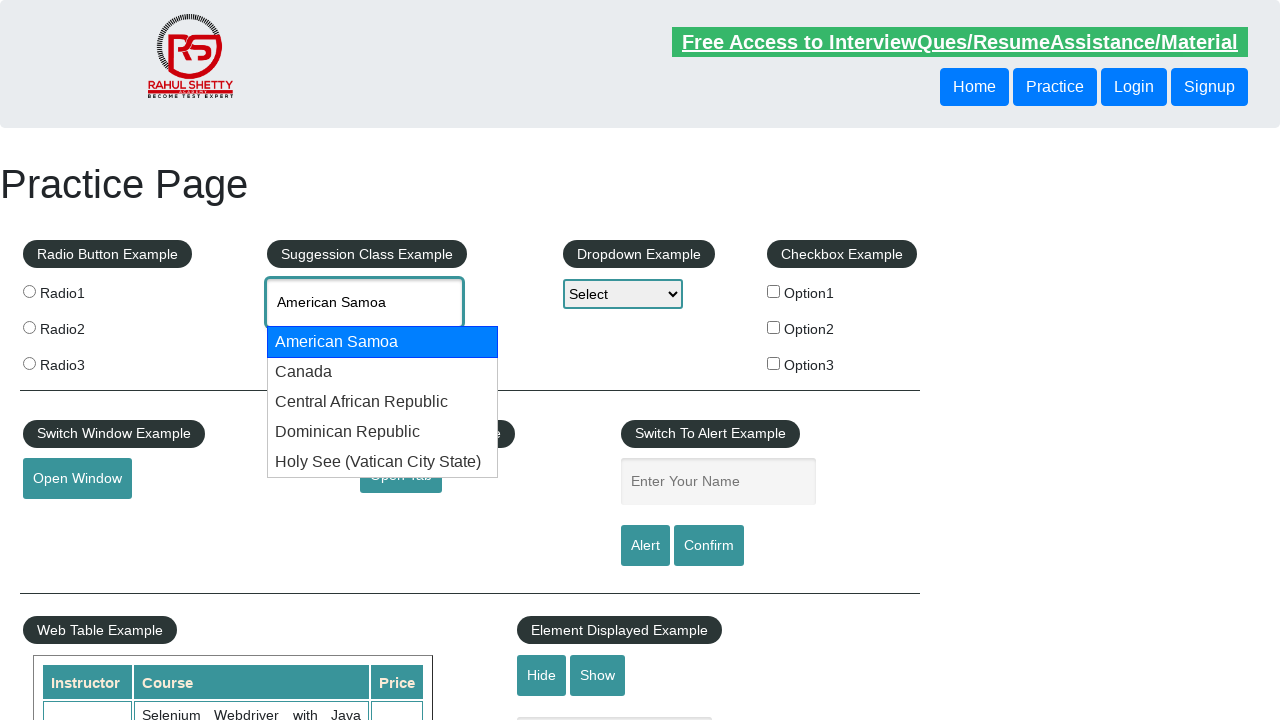

Pressed ArrowDown key second time to select next option on #autocomplete
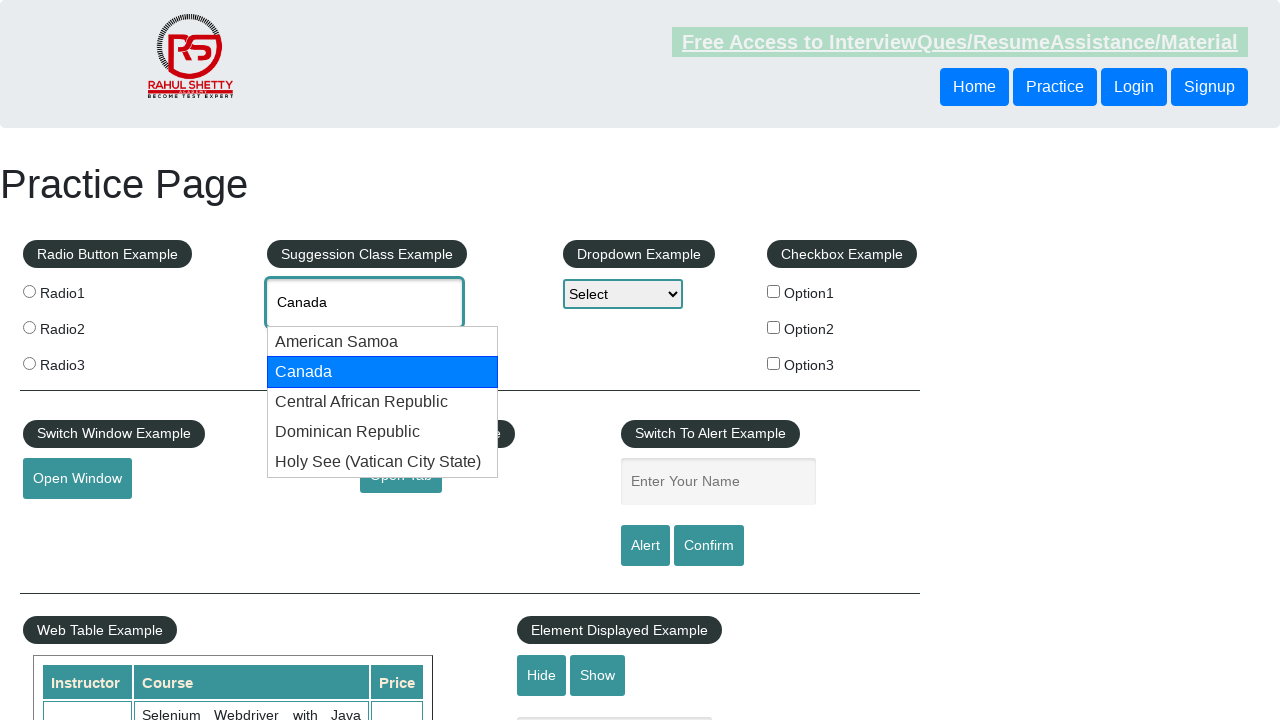

Retrieved selected autocomplete value: Canada
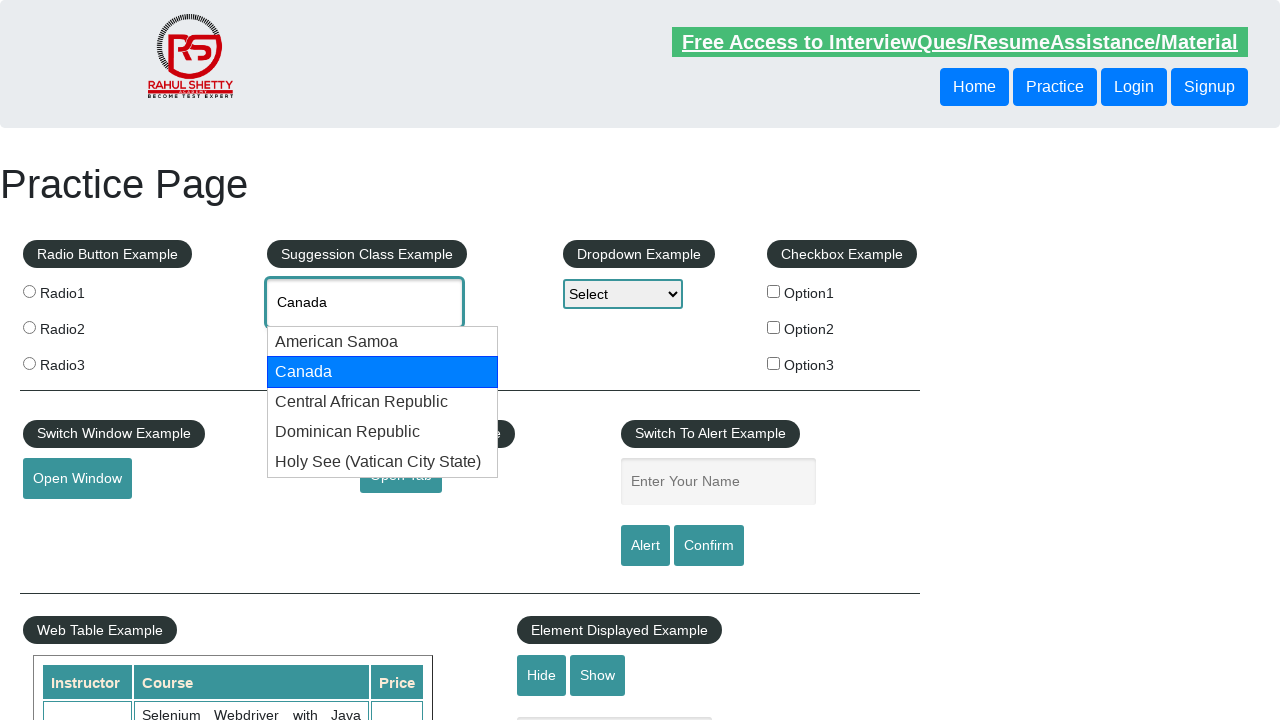

Printed selected value to console: Canada
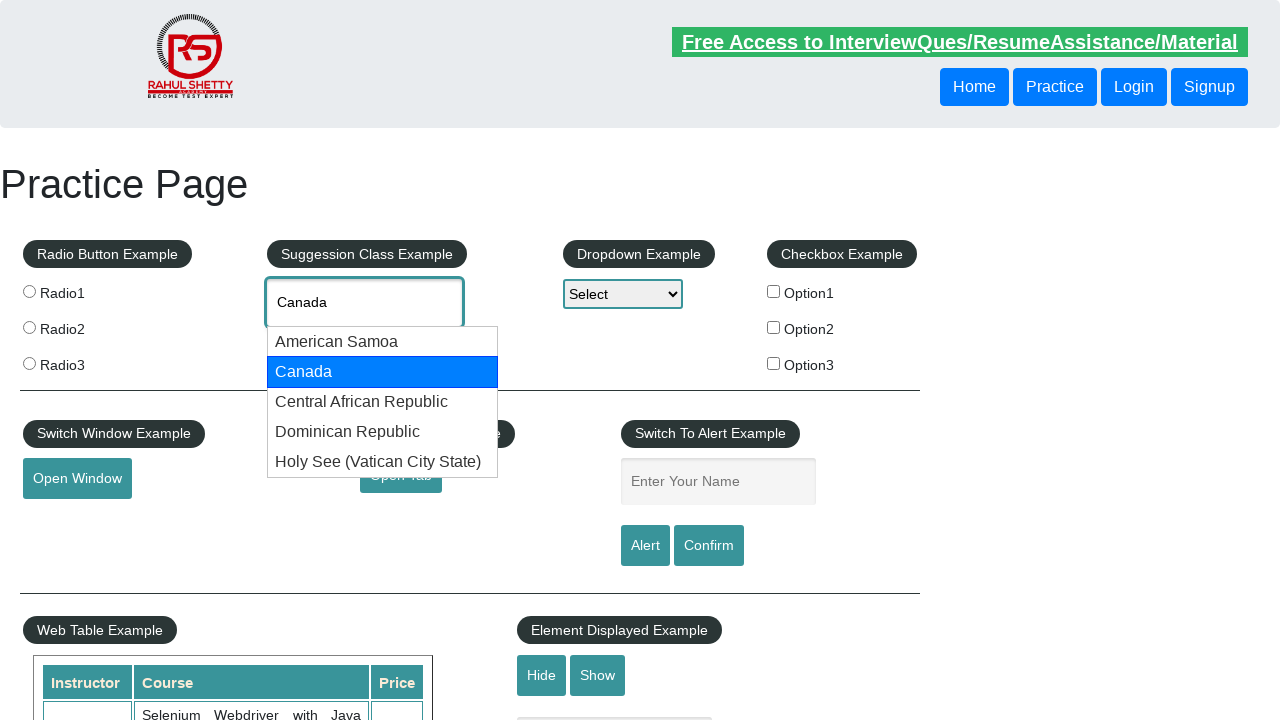

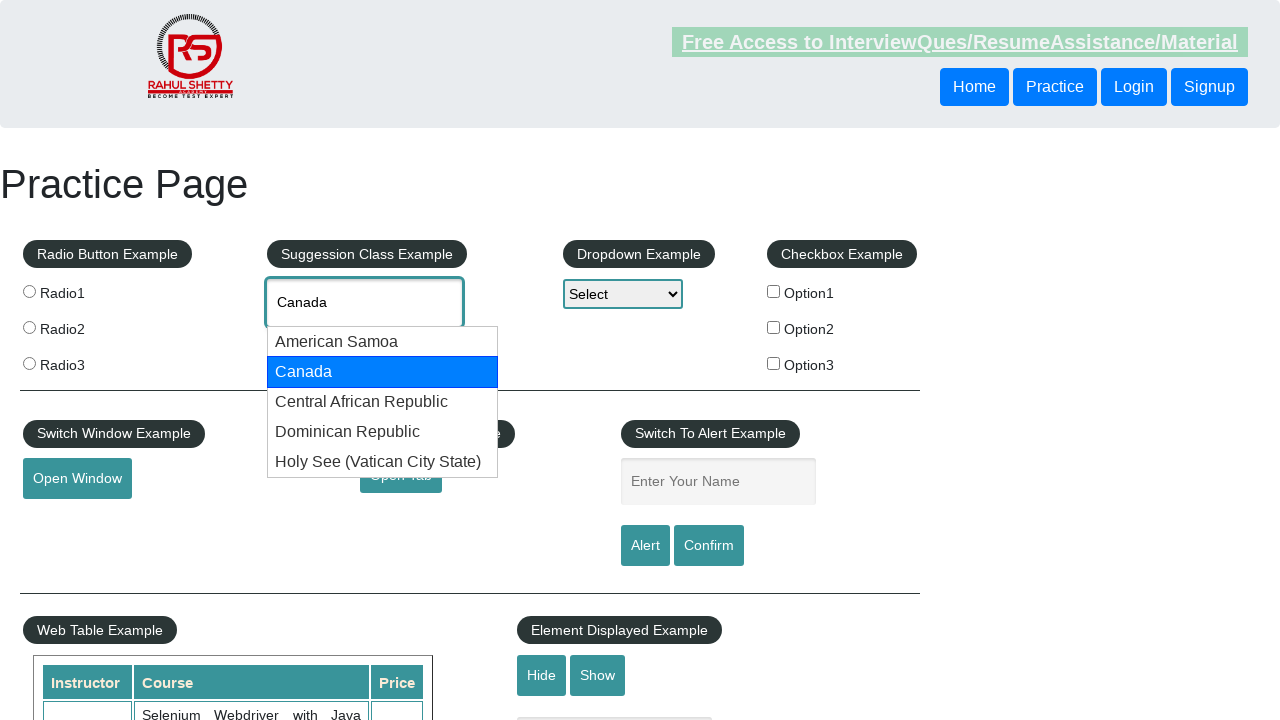